Tests browser navigation by clicking a link, then using back and forward browser controls to navigate through page history

Starting URL: https://omayo.blogspot.com/

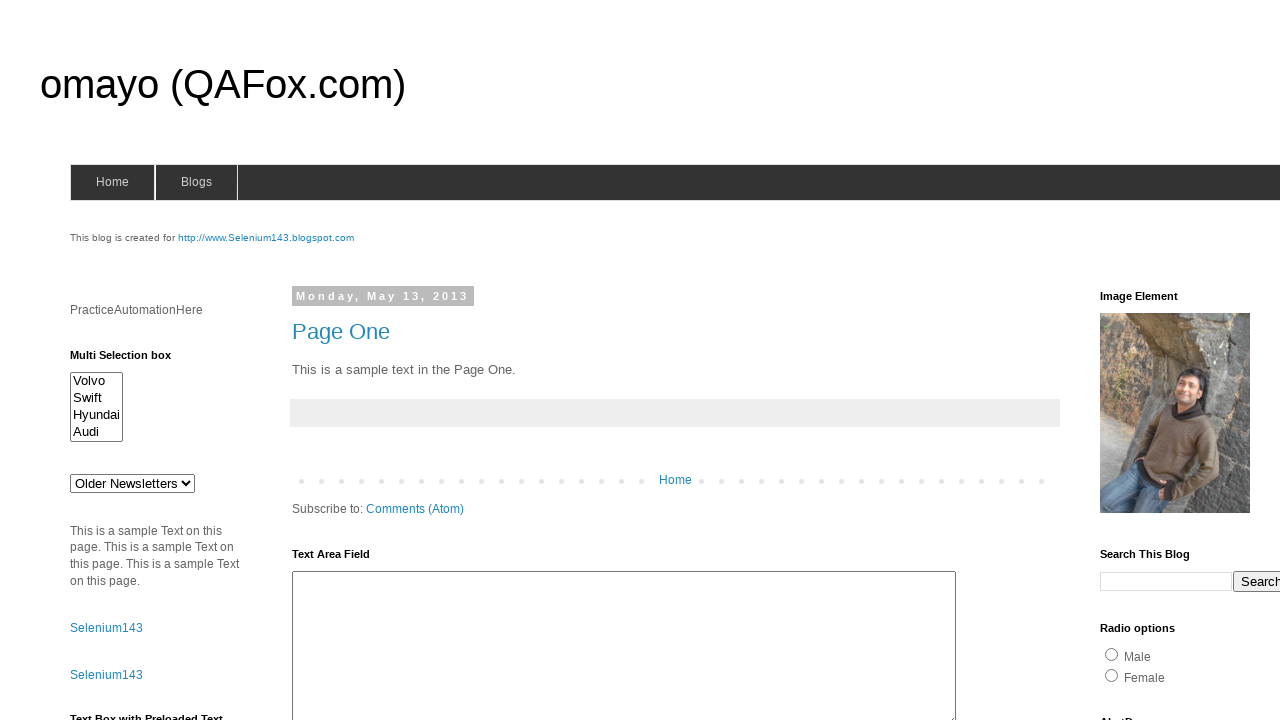

Clicked on the 'onlytestingblog' link at (1156, 361) on text=onlytestingblog
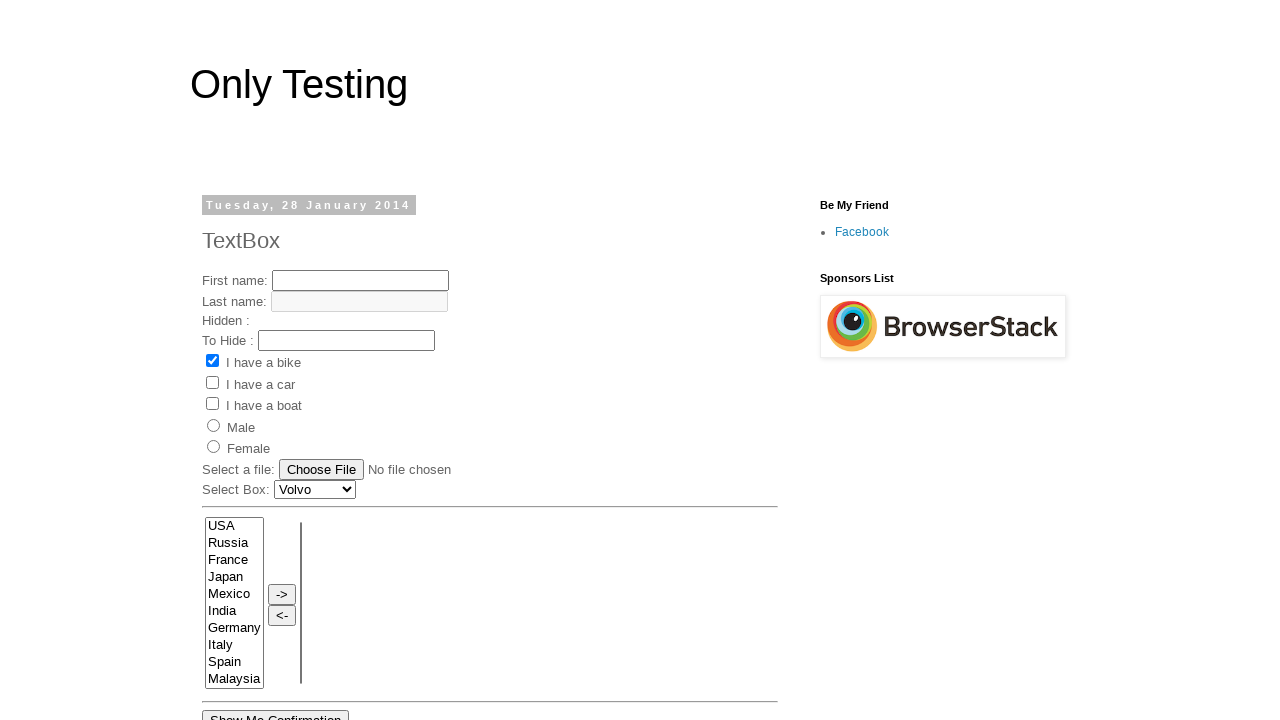

Page loaded after clicking onlytestingblog link
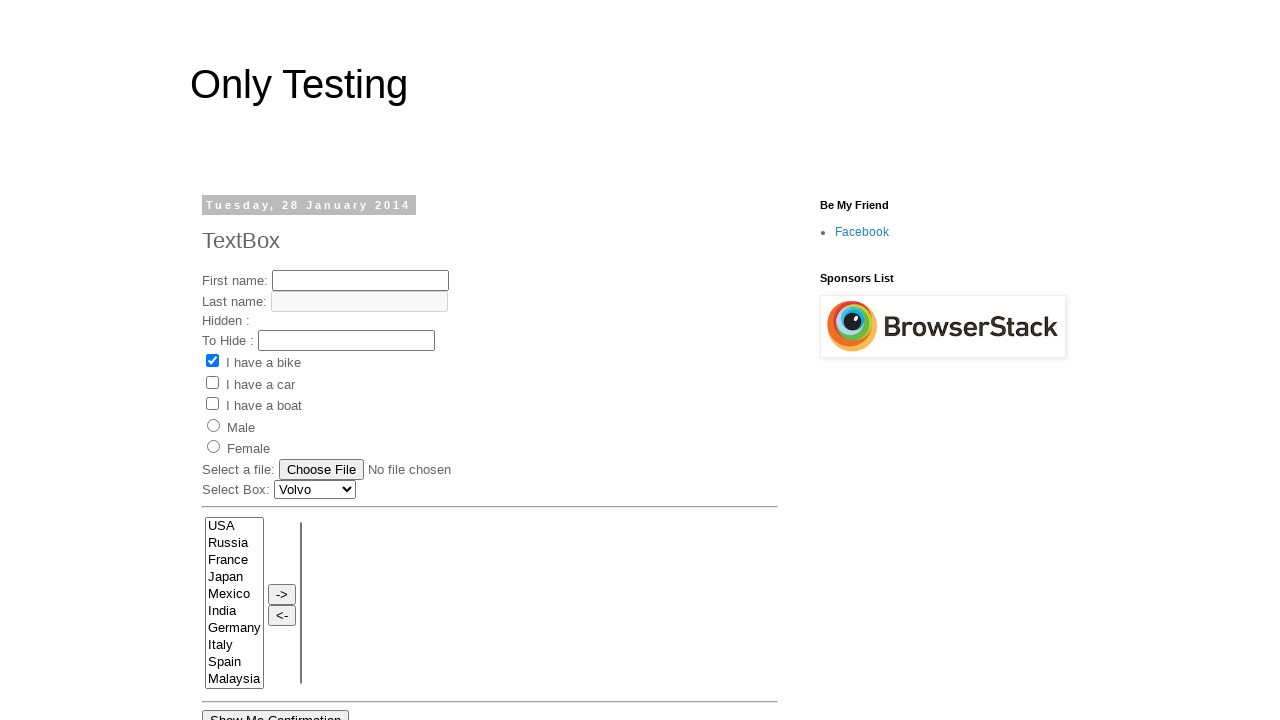

Navigated back to previous page using browser back button
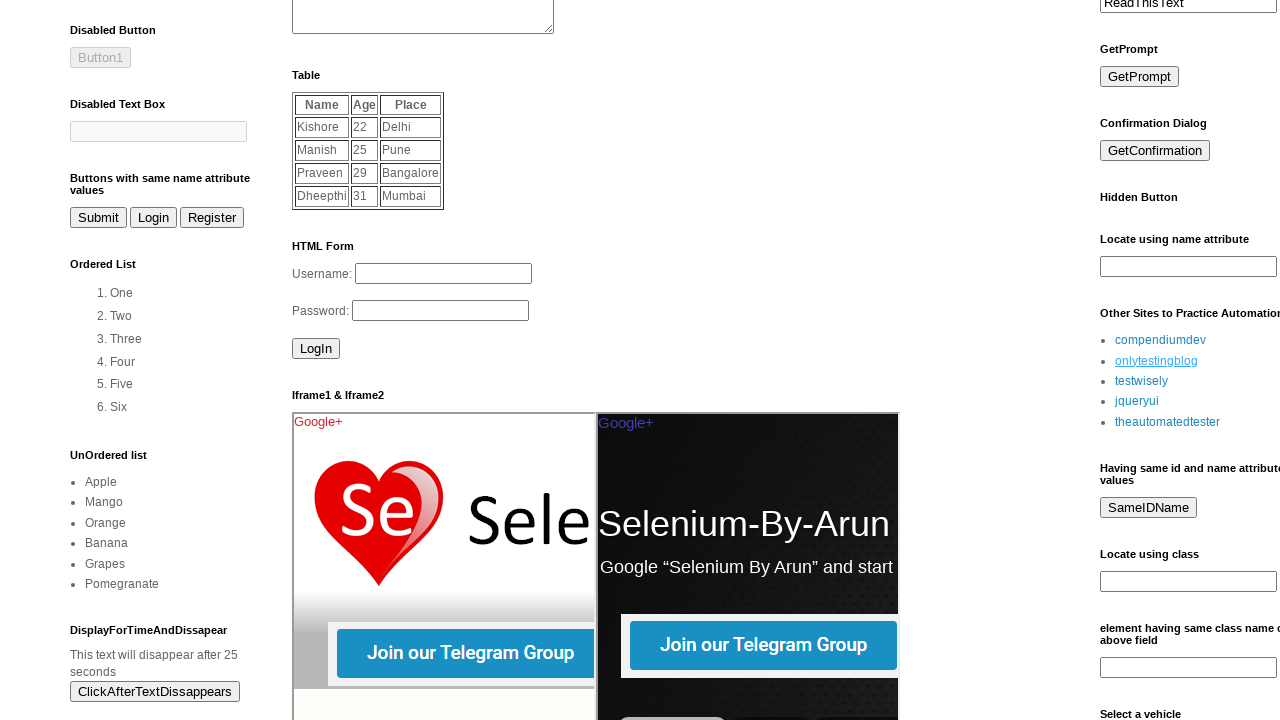

Page loaded after navigating back
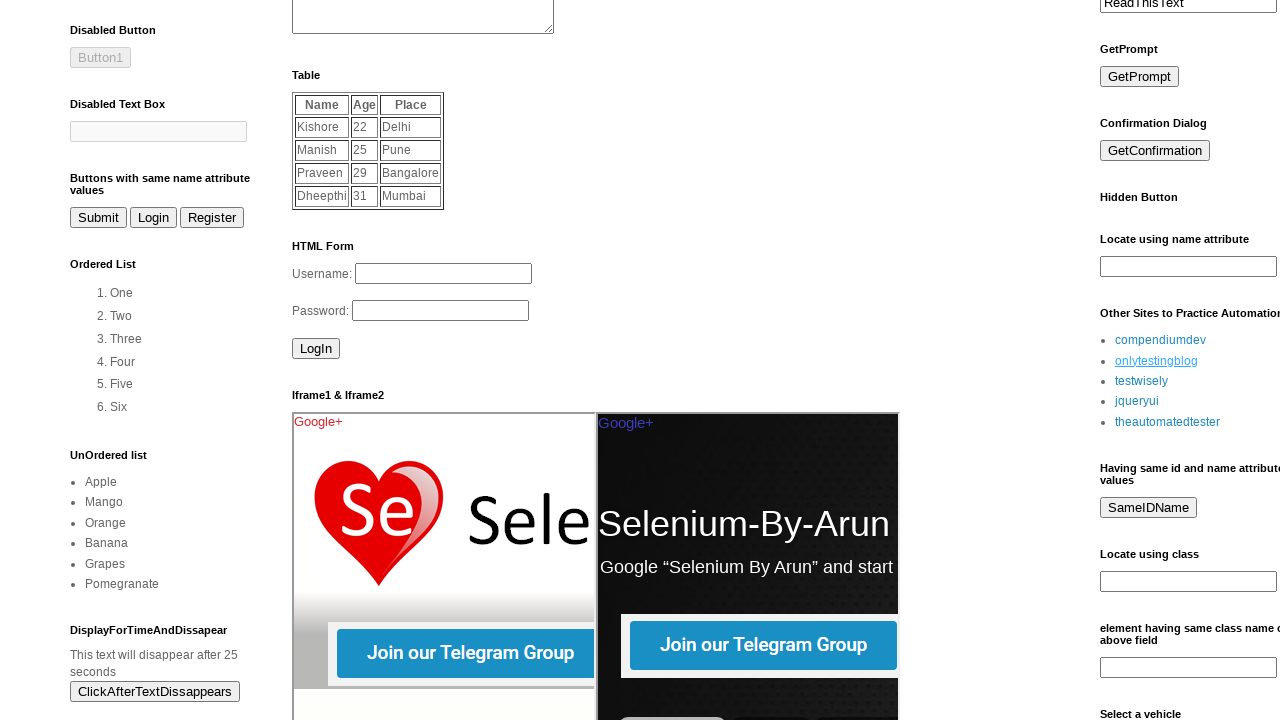

Navigated forward to next page using browser forward button
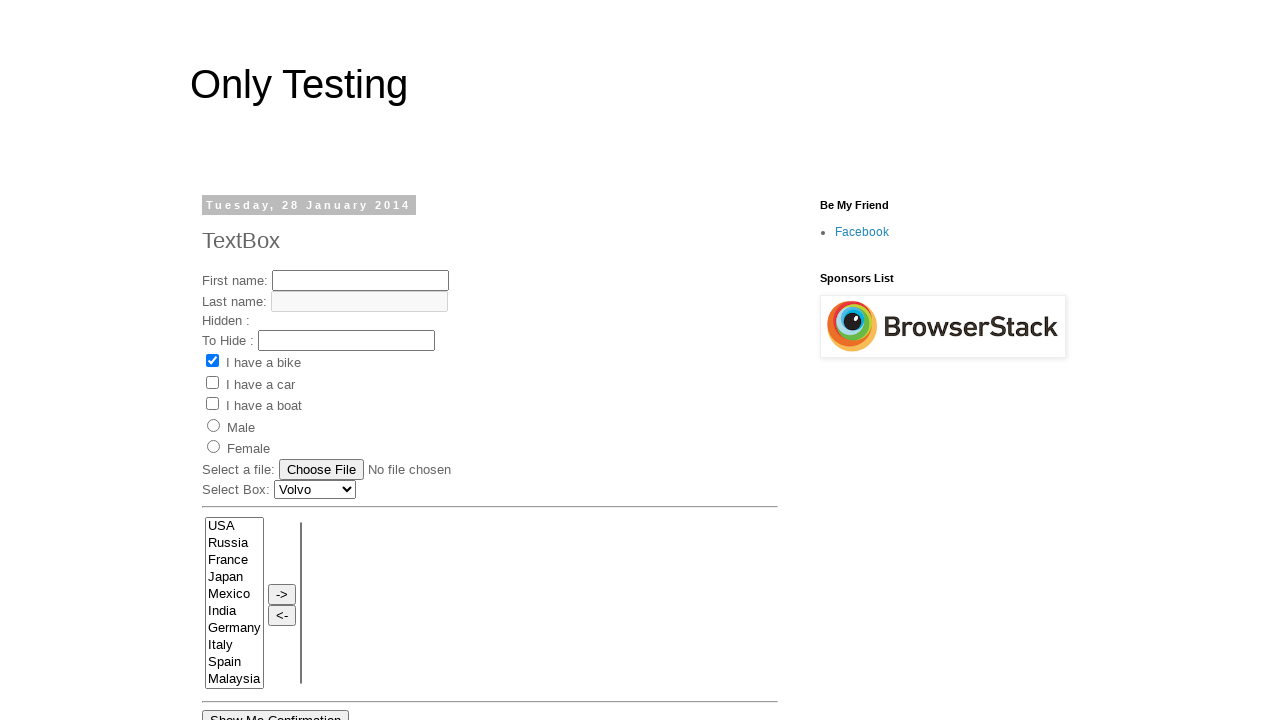

Page loaded after navigating forward
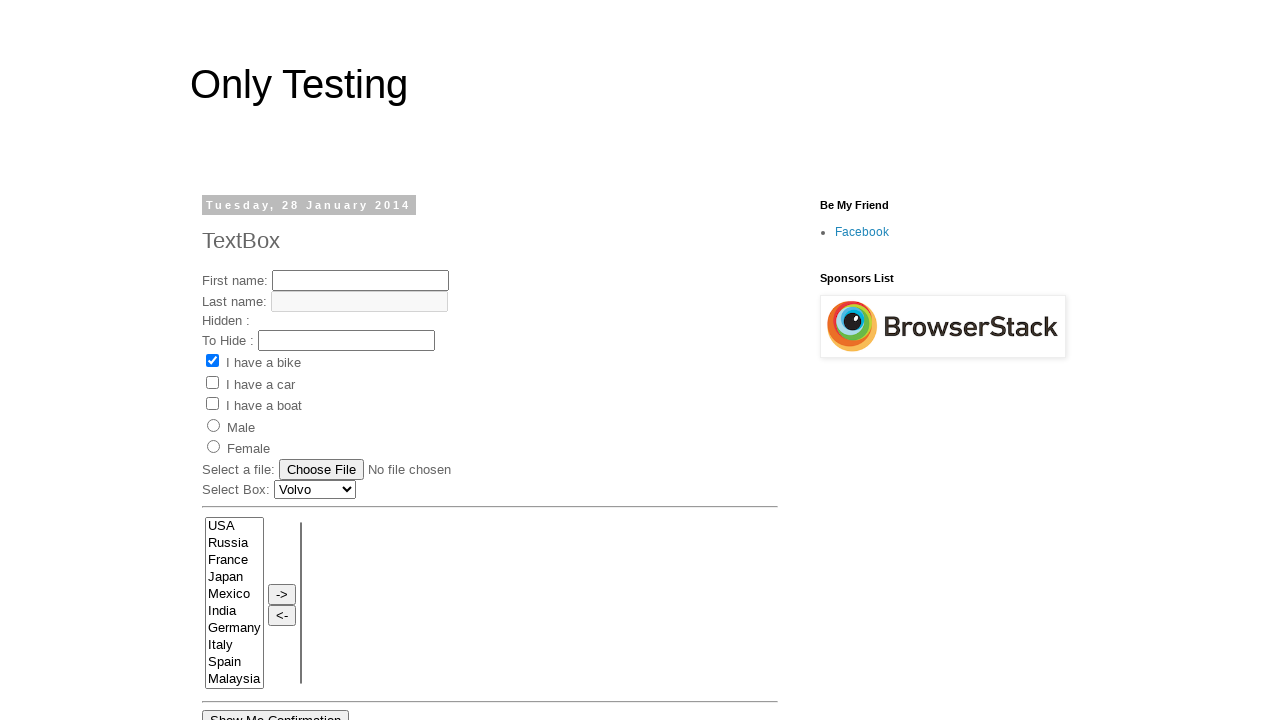

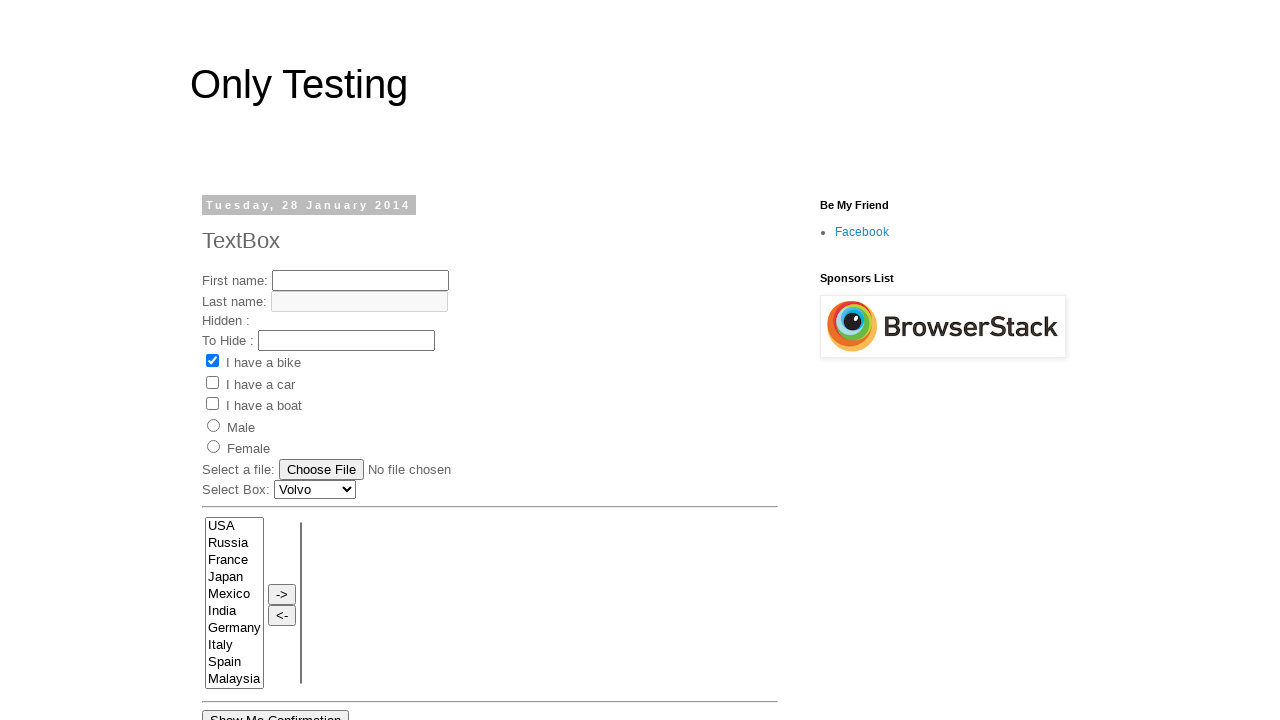